Tests a simple registration form by filling in first name, last name, email, and phone number fields, then submitting the form and handling the resulting alert confirmation.

Starting URL: https://v1.training-support.net/selenium/simple-form

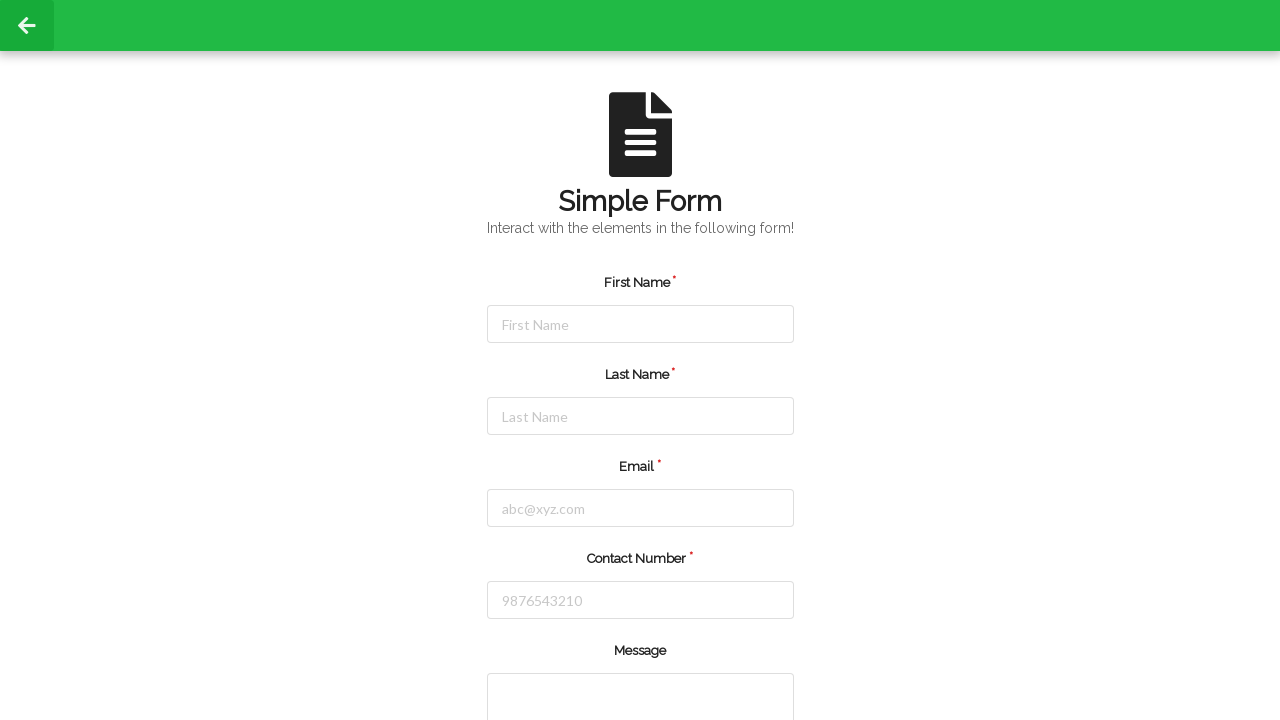

Filled first name field with 'Jennifer' on #firstName
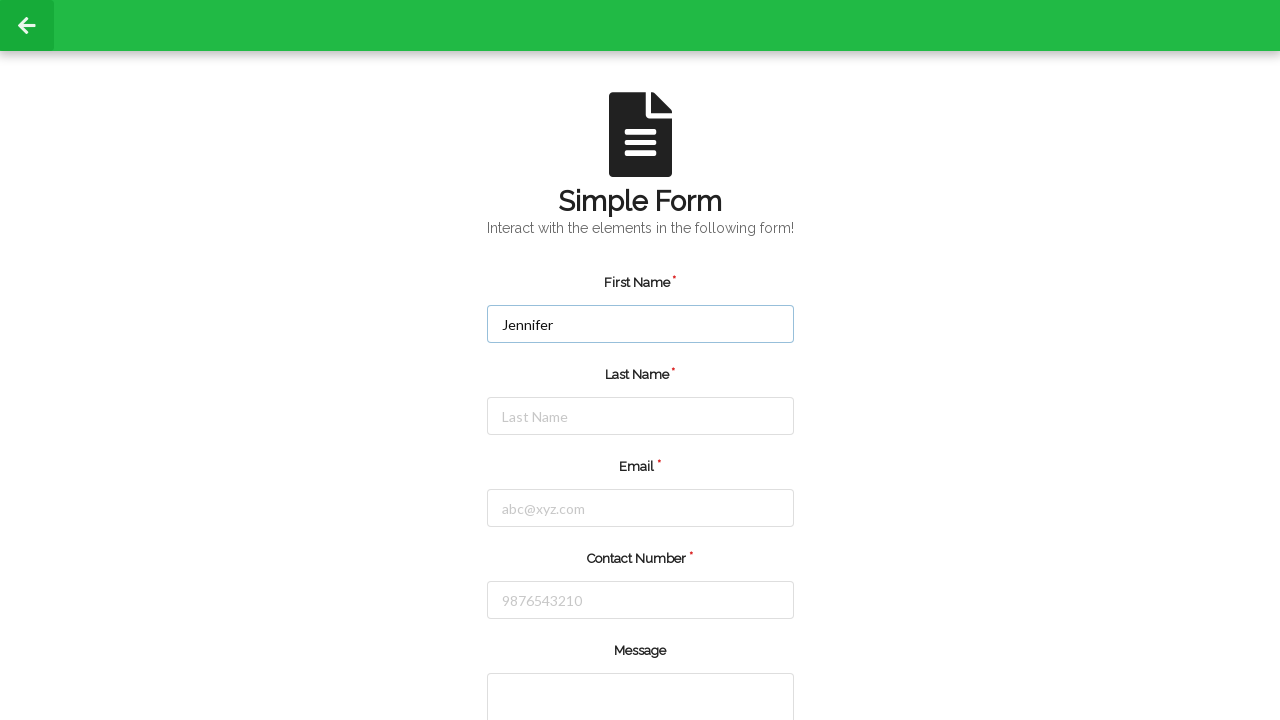

Filled last name field with 'Martinez' on #lastName
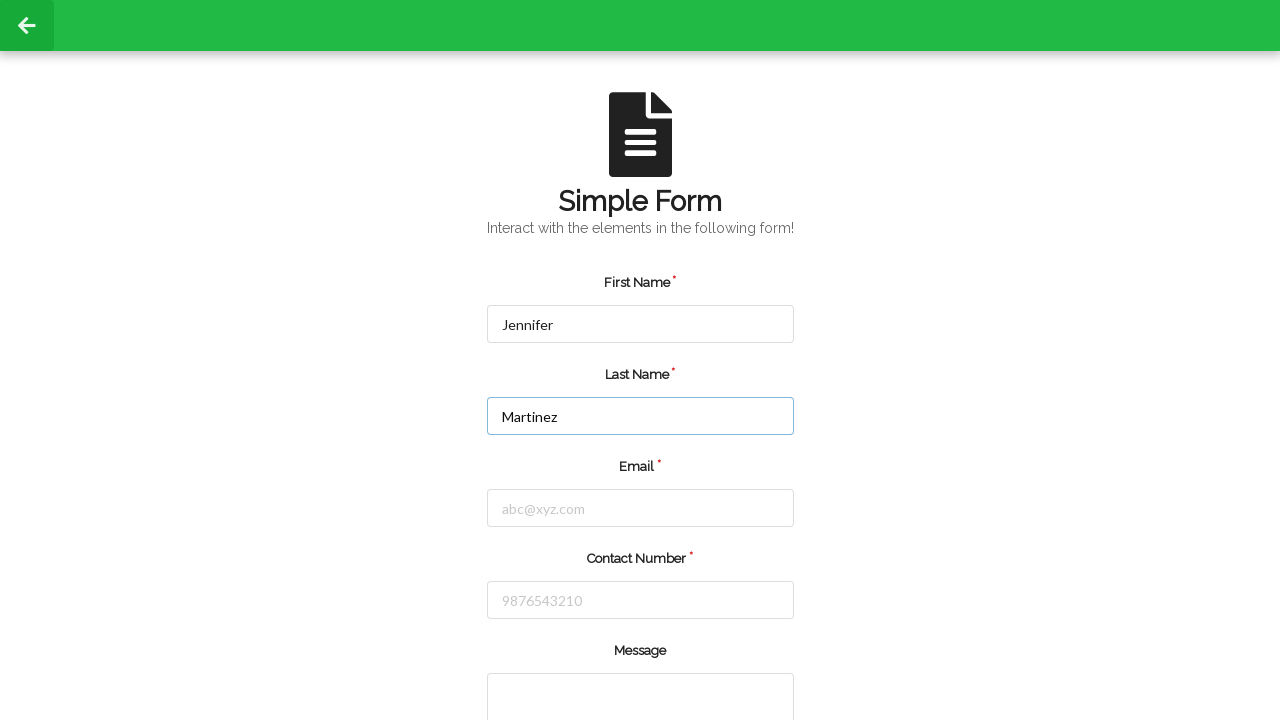

Filled email field with 'jennifer.martinez@example.com' on #email
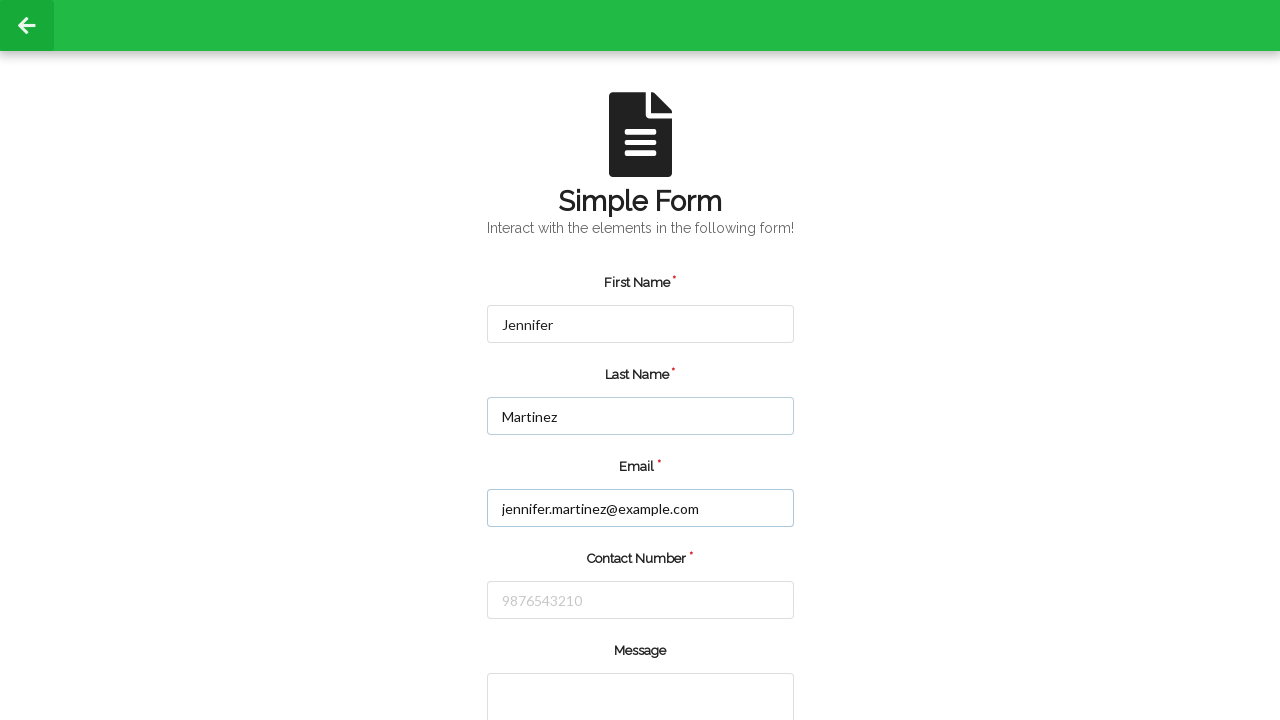

Filled phone number field with '5551234567' on #number
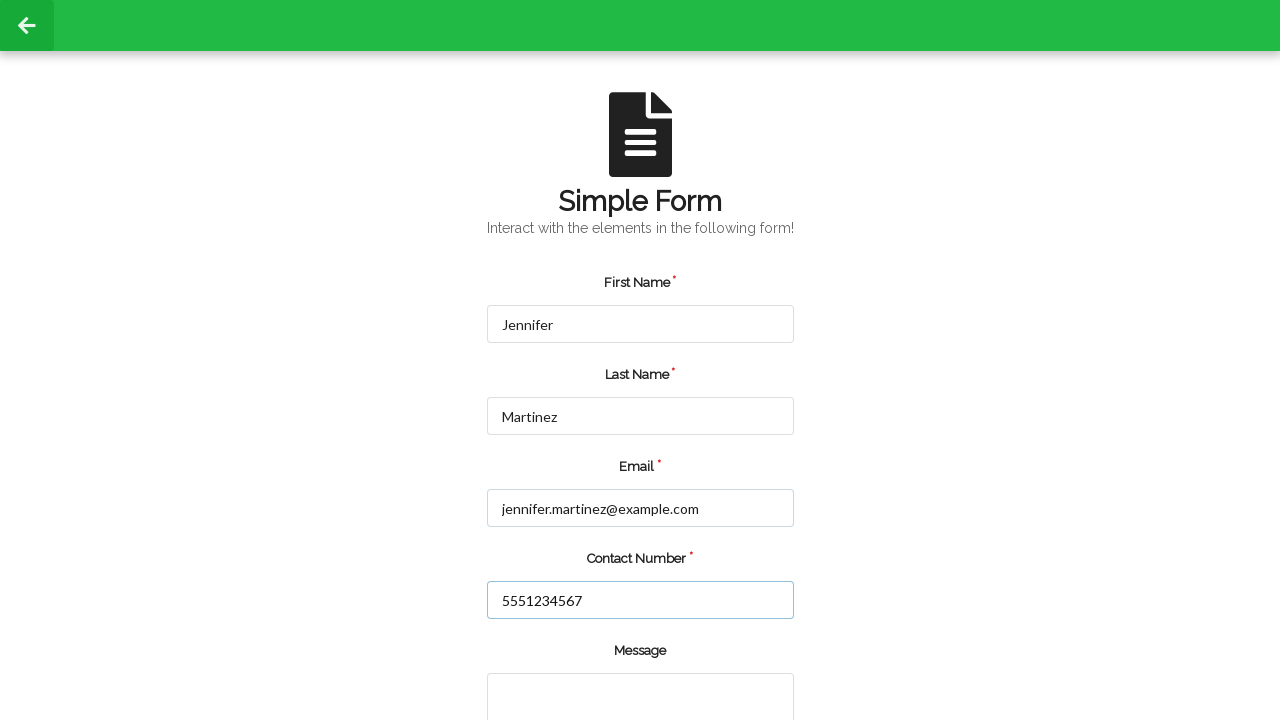

Clicked submit button to submit registration form at (558, 660) on input[value='submit']
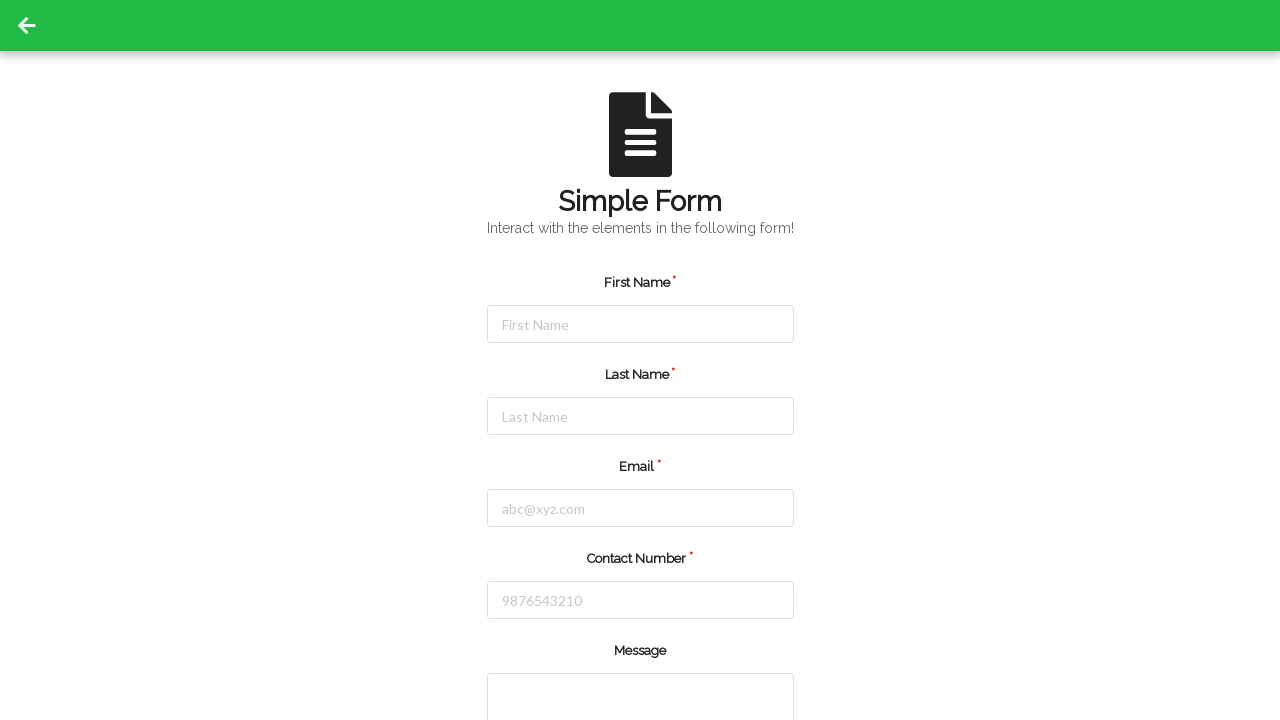

Registered dialog handler to accept alerts
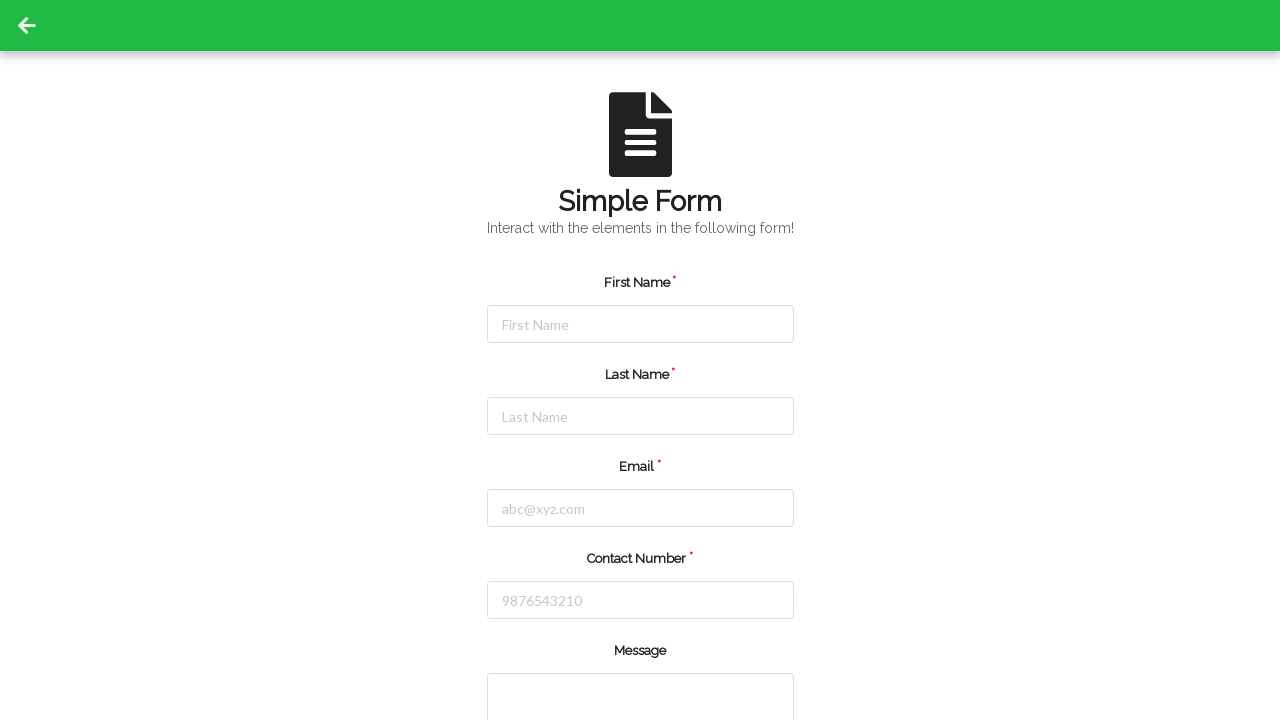

Waited for alert dialog to appear and be handled
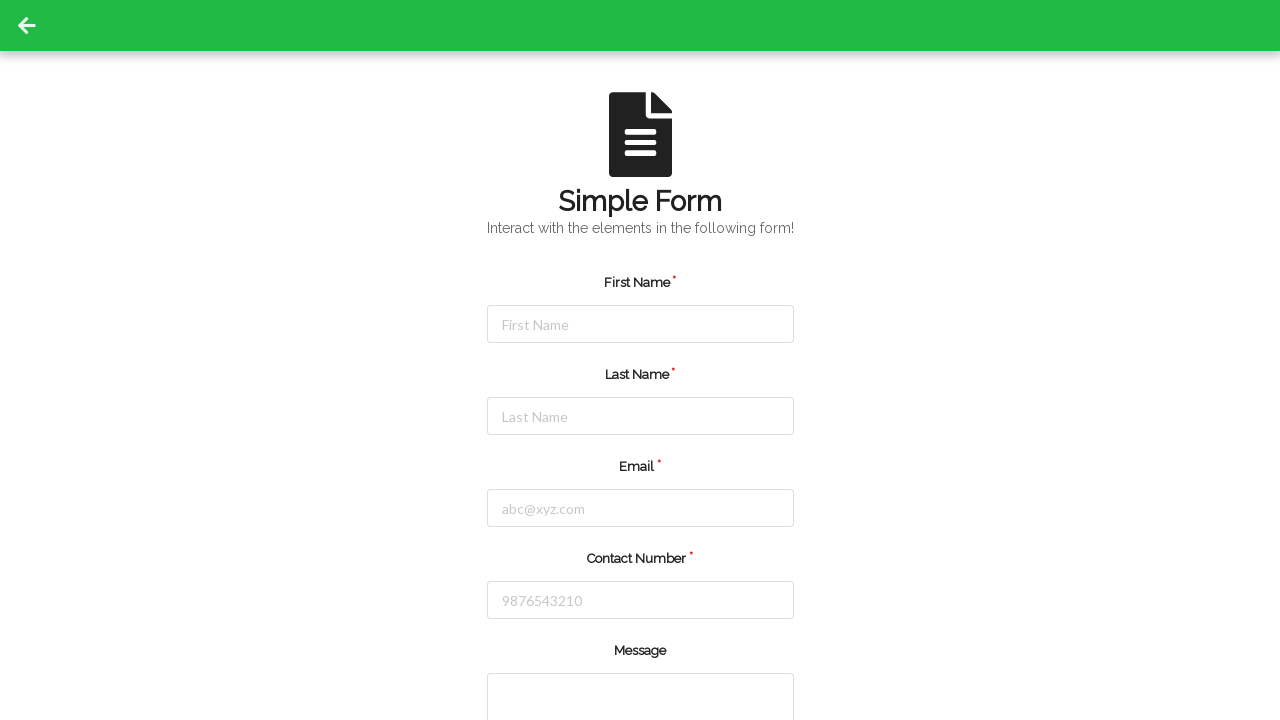

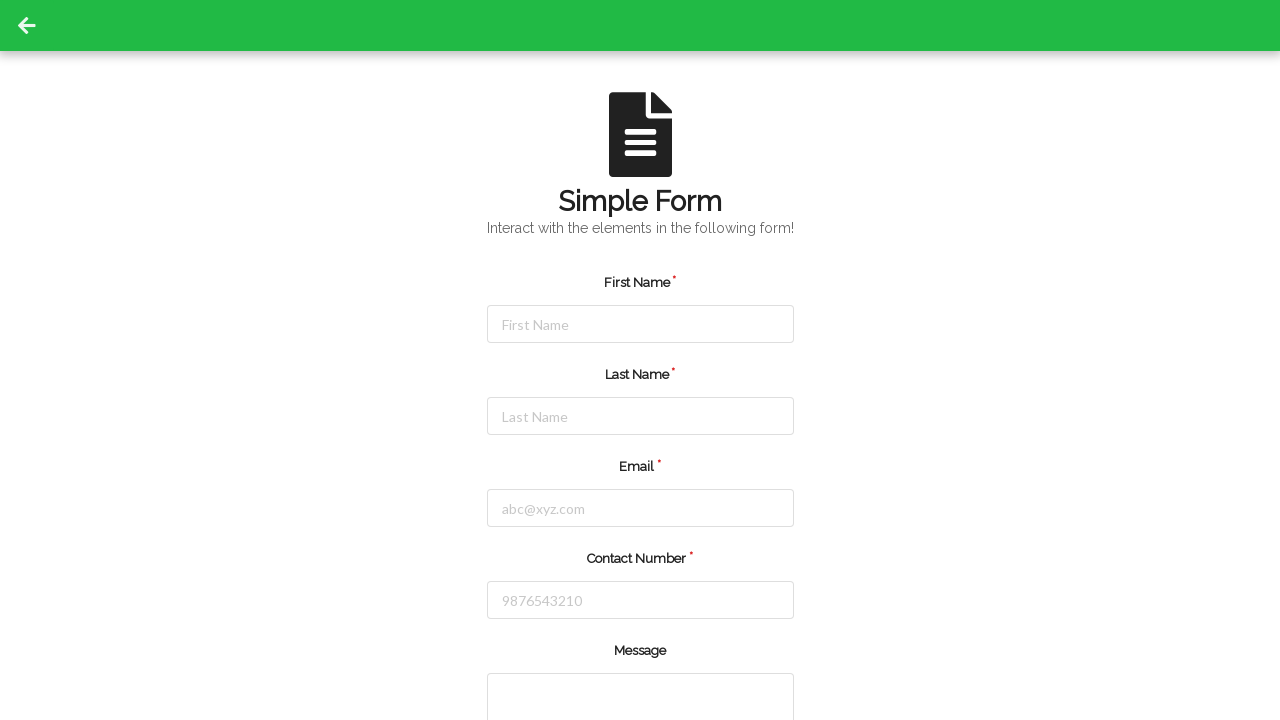